Tests link navigation on a practice automation page by counting links in different sections, opening footer links in new tabs, and verifying each opened page's title and URL

Starting URL: https://rahulshettyacademy.com/AutomationPractice/

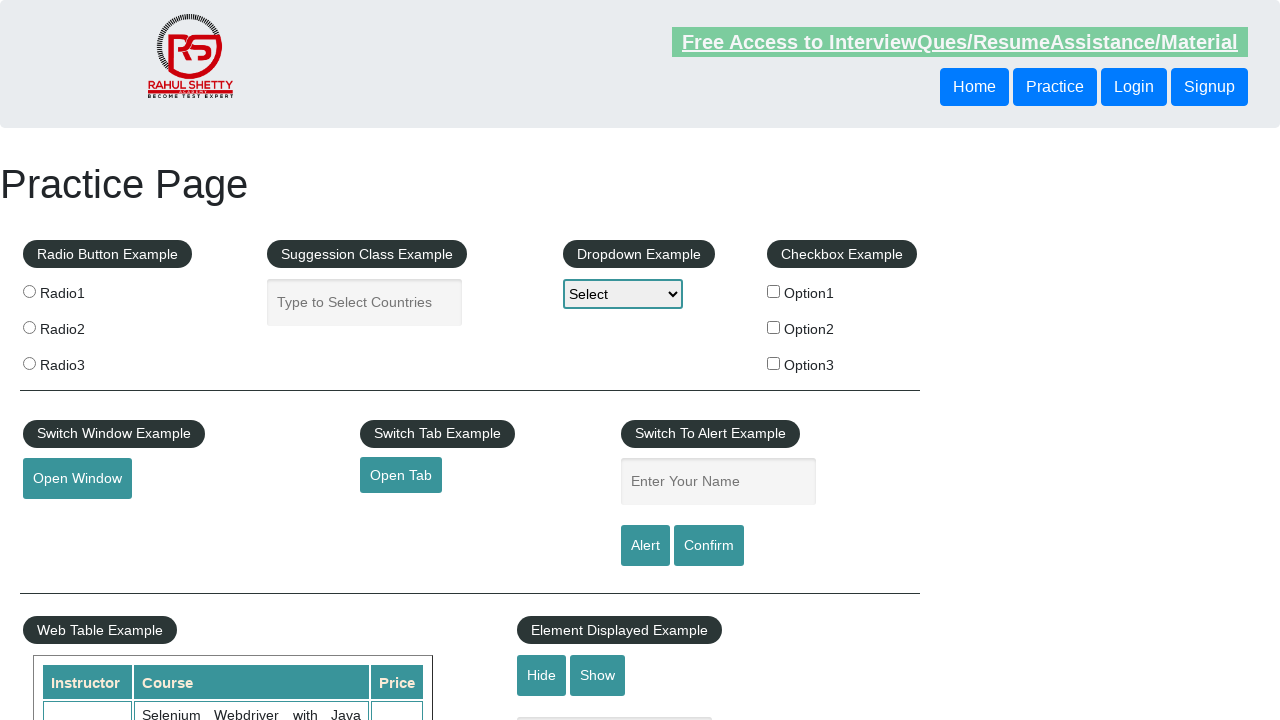

Counted total links on page: 27
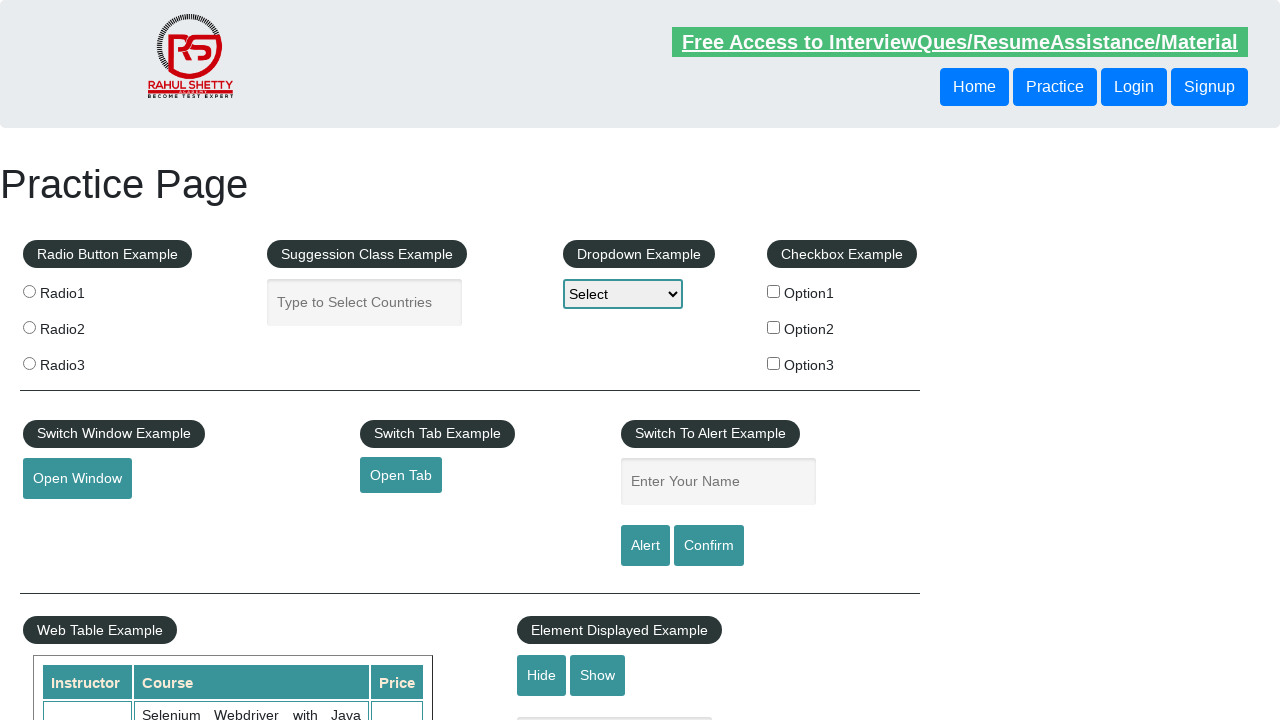

Located footer section (#gf-BIG)
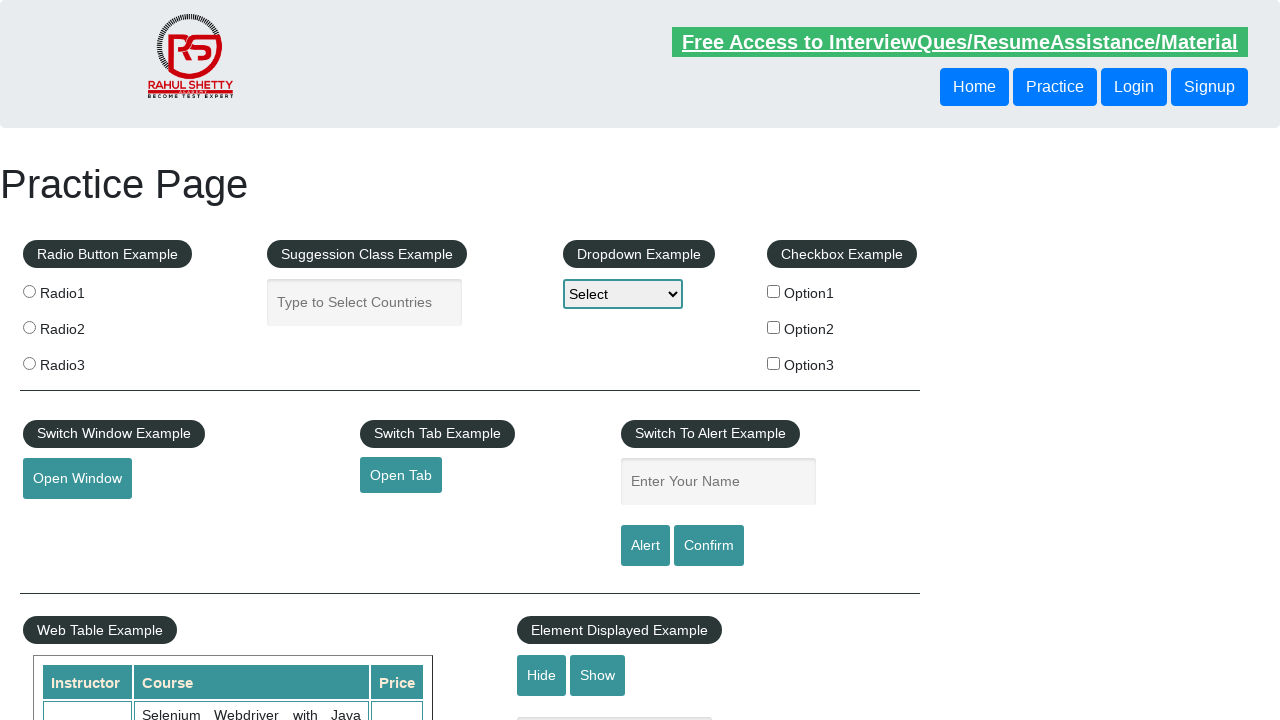

Counted links in footer section: 20
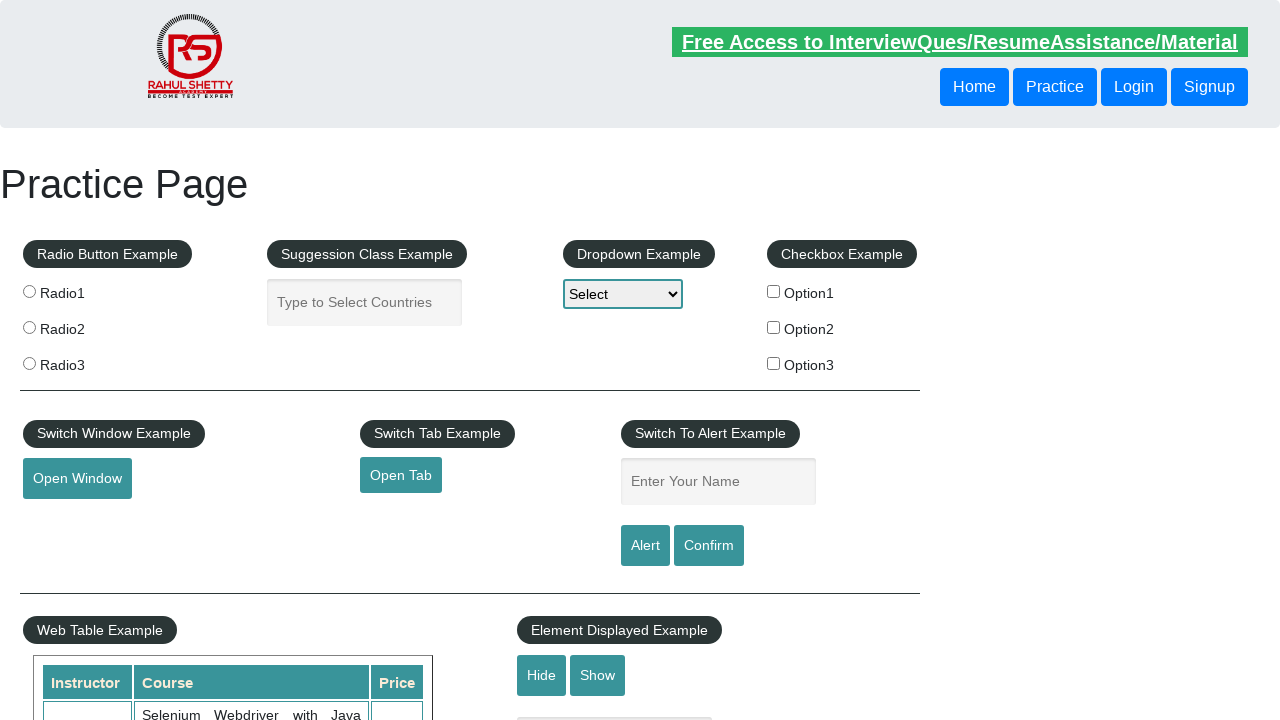

Counted links in footer second column: 5
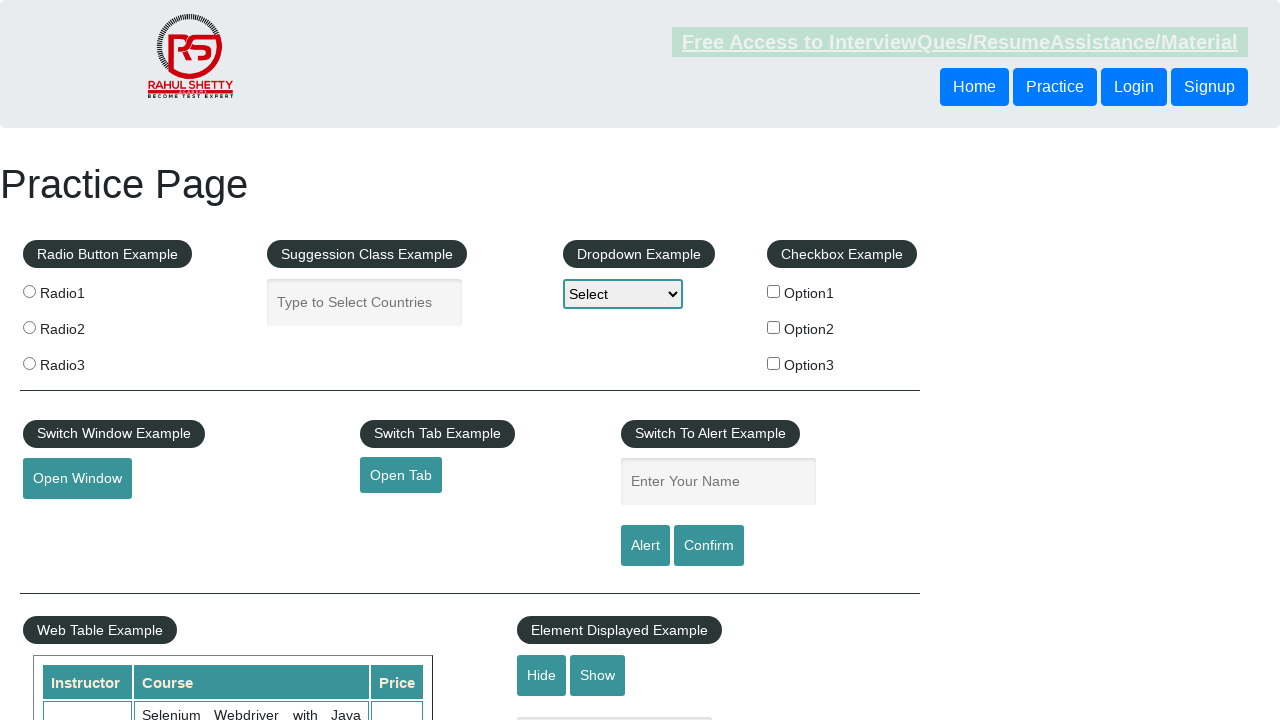

Counted links in footer first column list: 5
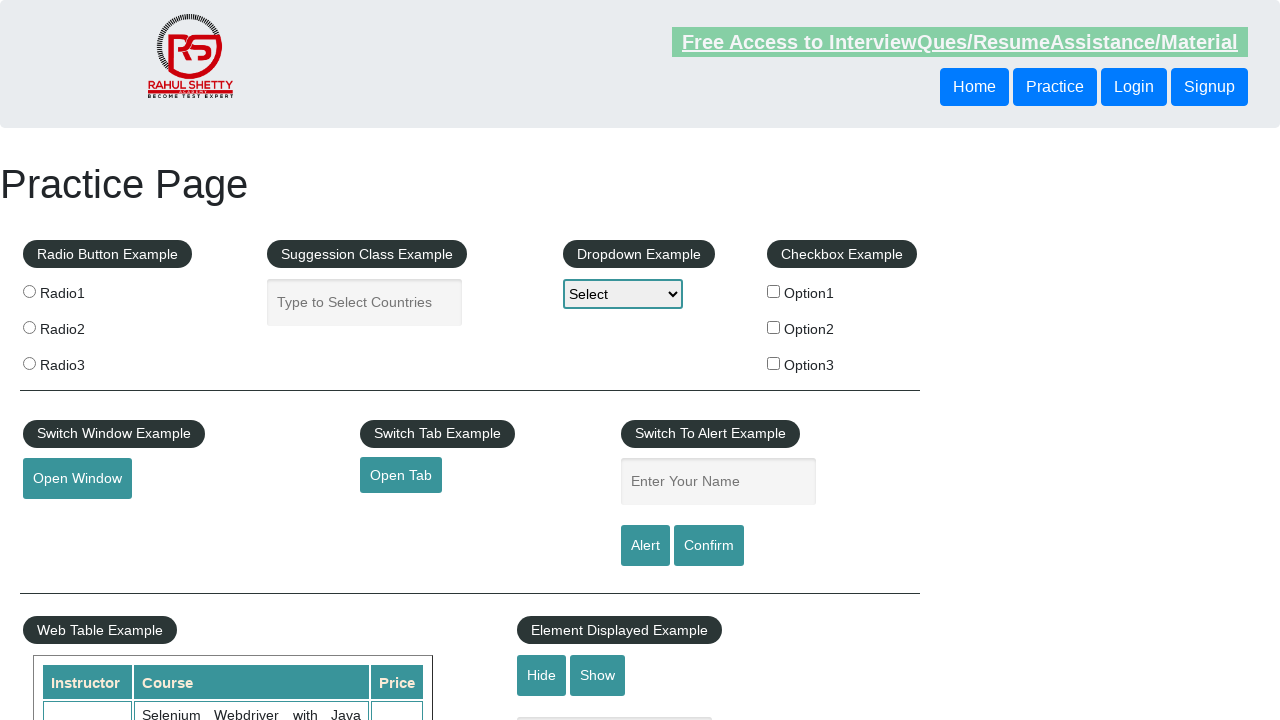

Retrieved all links from footer first column: 5 links found
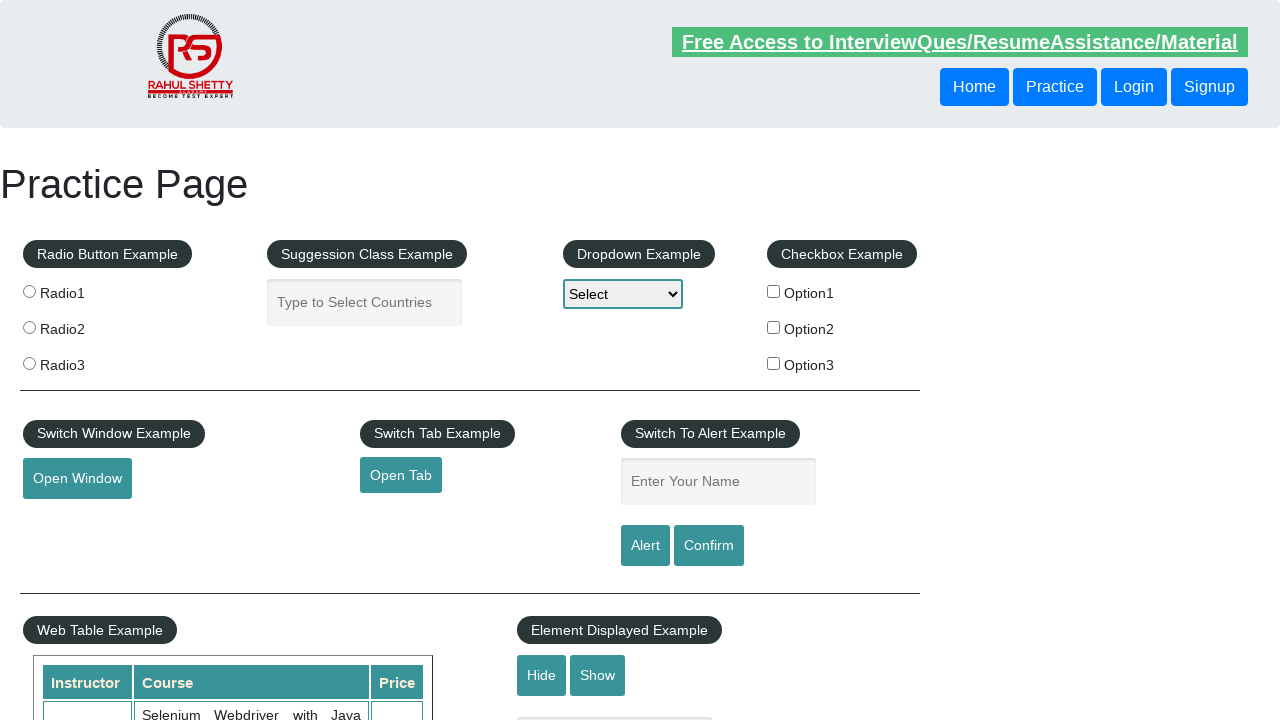

Opened footer link 1 in new tab at (157, 482) on #gf-BIG >> xpath=//table/tbody/tr/td[1]/ul >> a >> nth=0
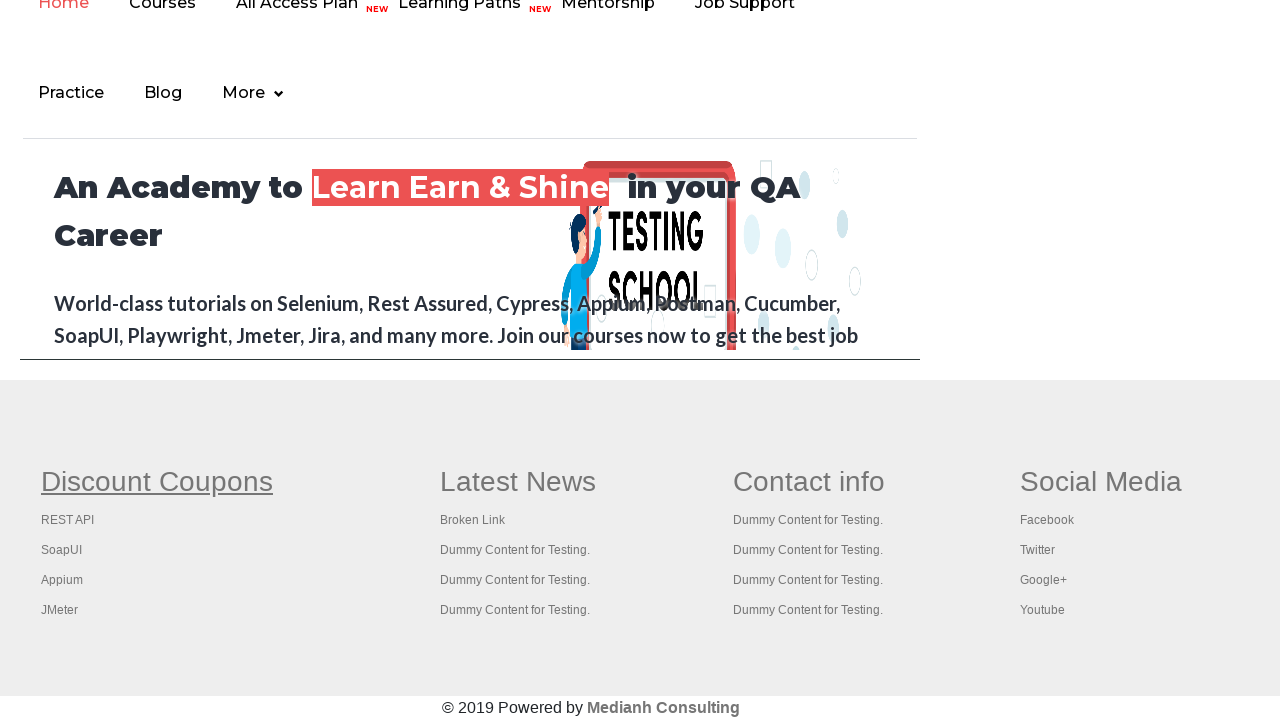

New tab loaded with URL: about:blank
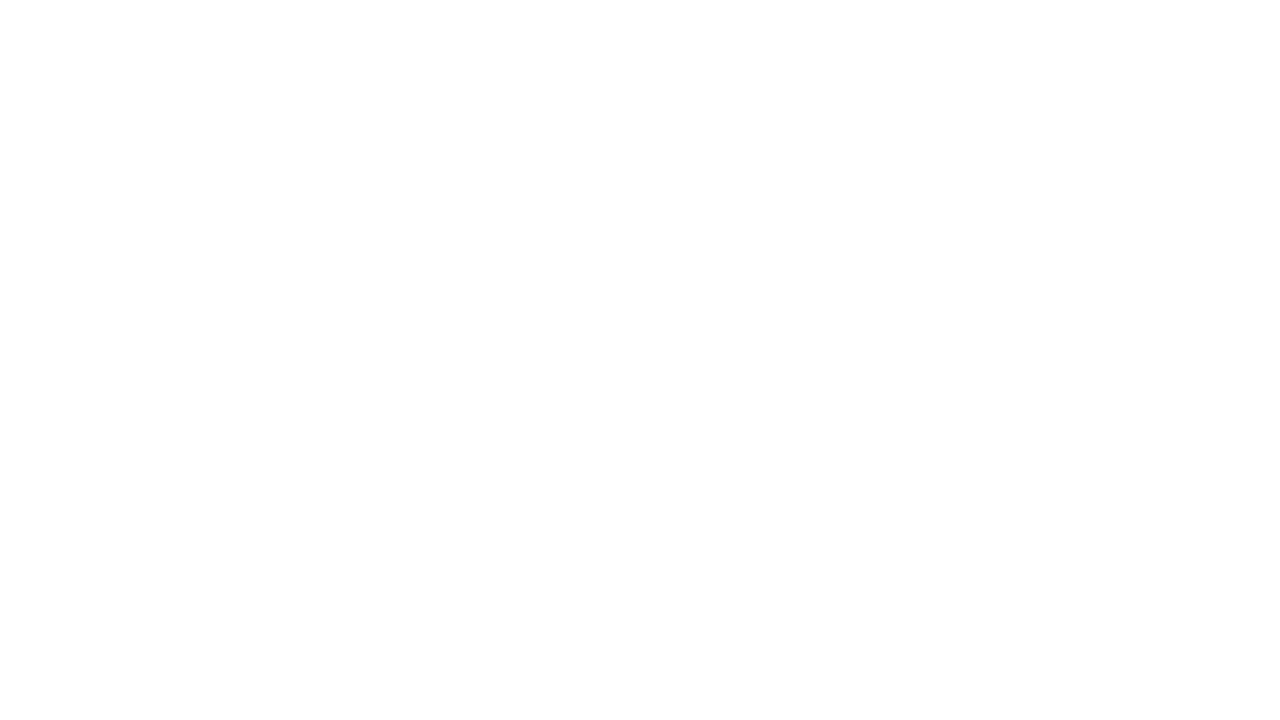

Verified new tab - URL: about:blank, Title: 
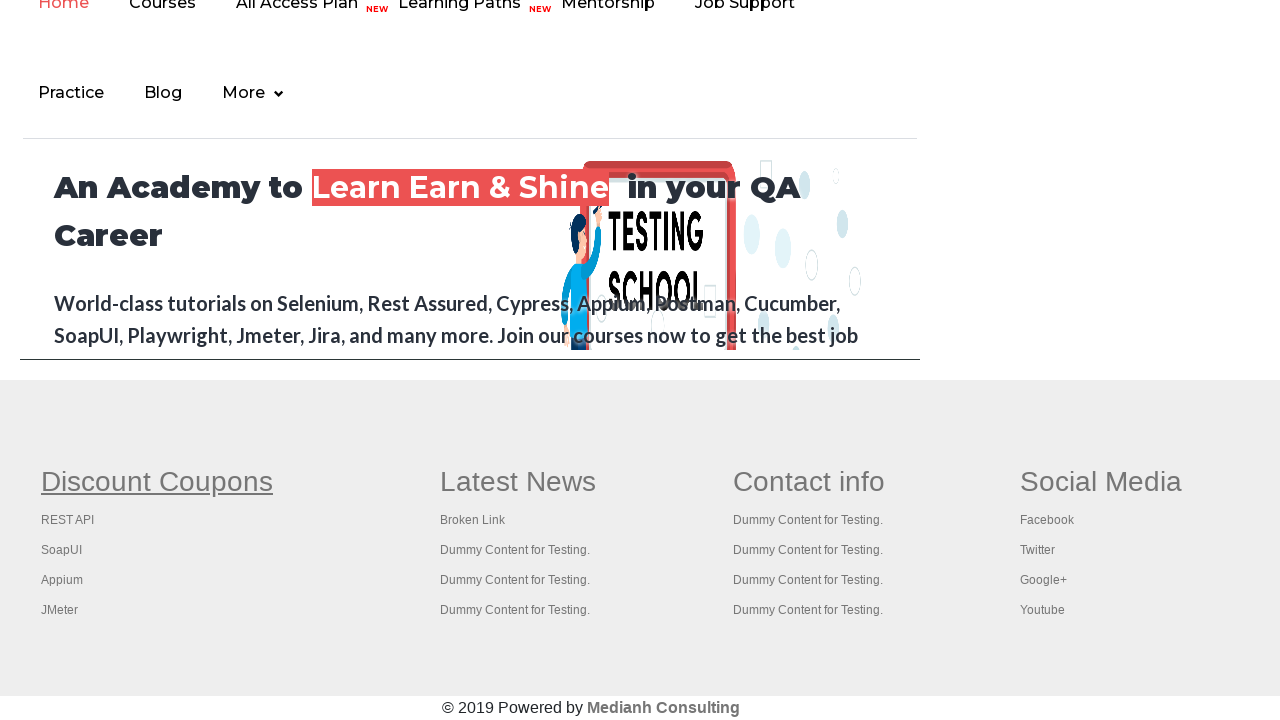

Closed new tab for link 1
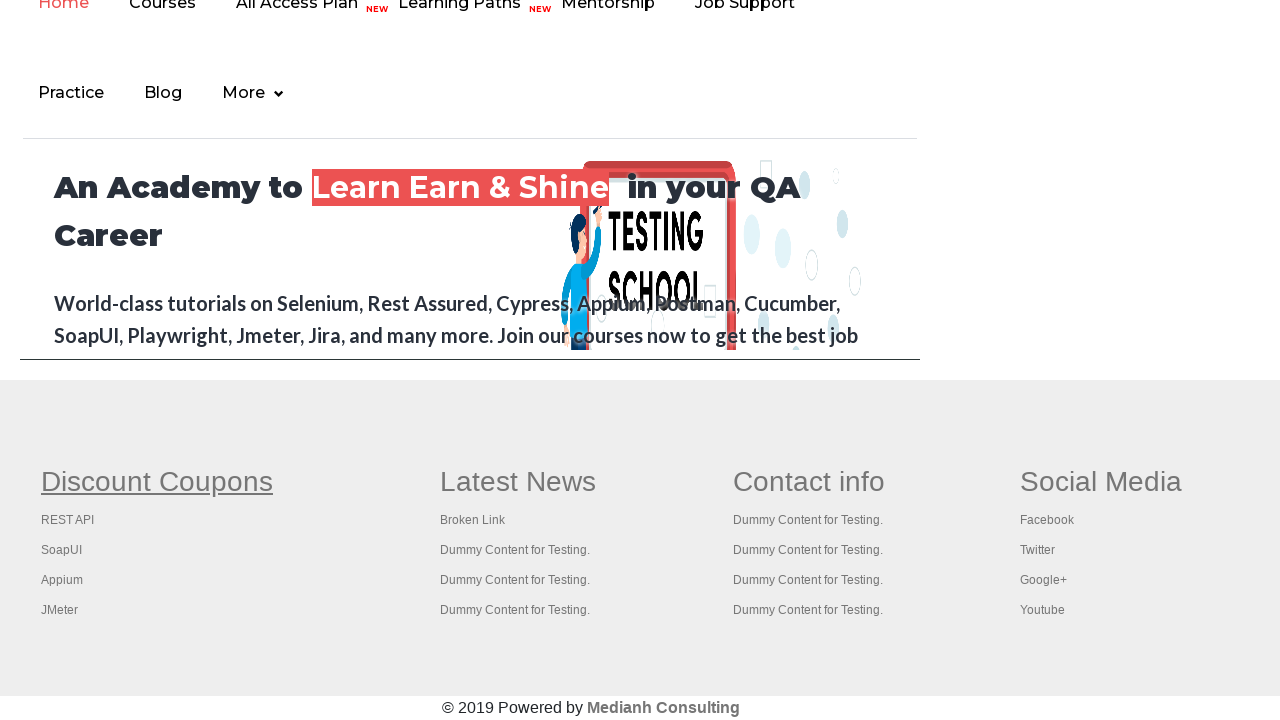

Opened footer link 2 in new tab at (68, 520) on #gf-BIG >> xpath=//table/tbody/tr/td[1]/ul >> a >> nth=1
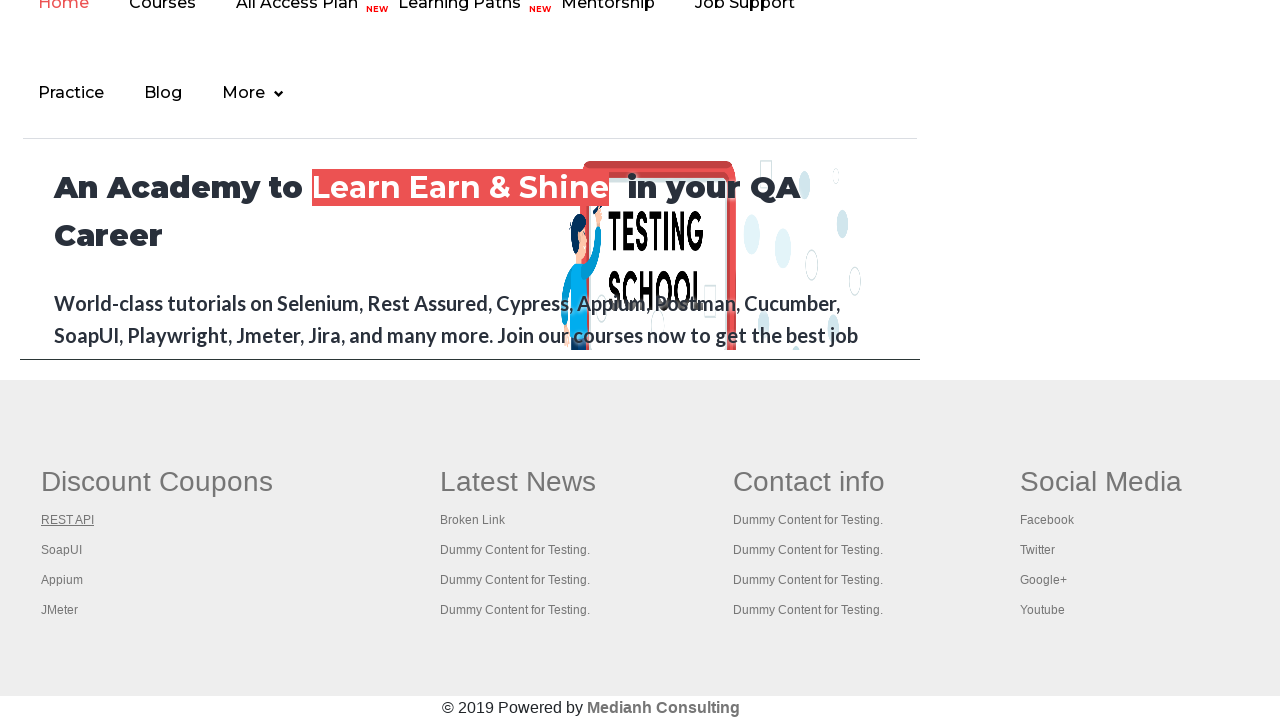

New tab loaded with URL: https://www.restapitutorial.com/
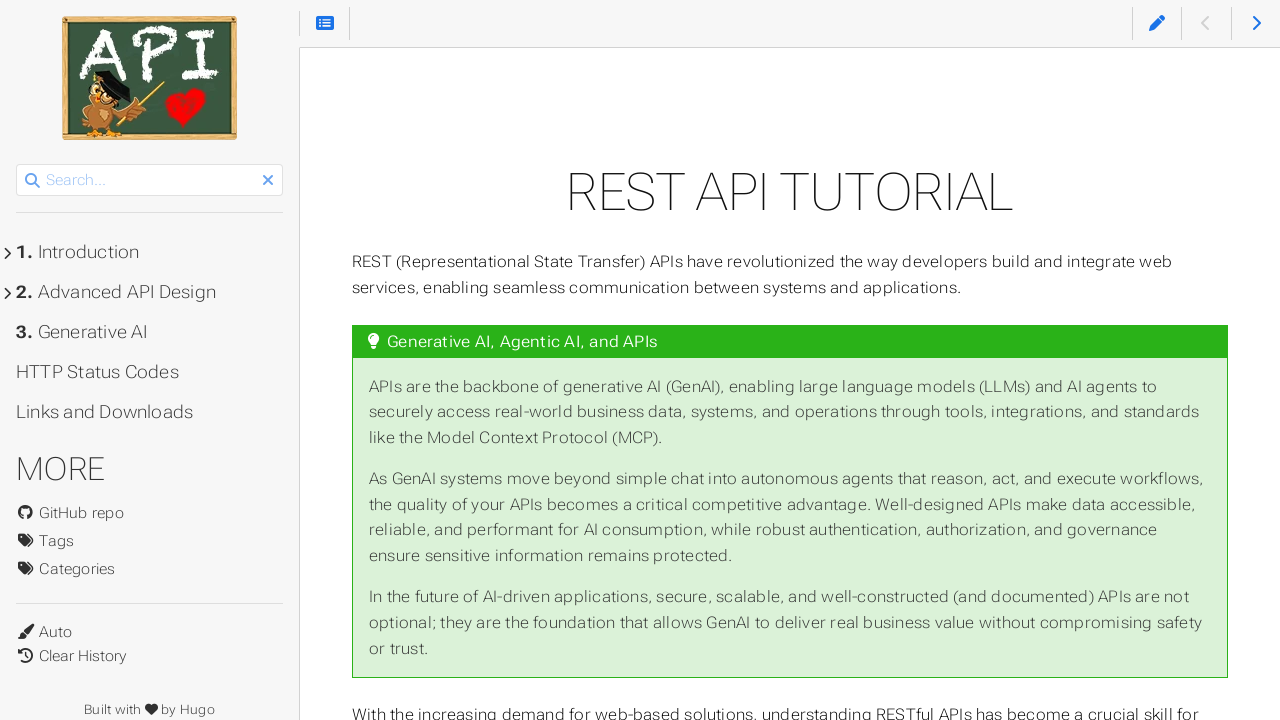

Verified new tab - URL: https://www.restapitutorial.com/, Title: REST API Tutorial
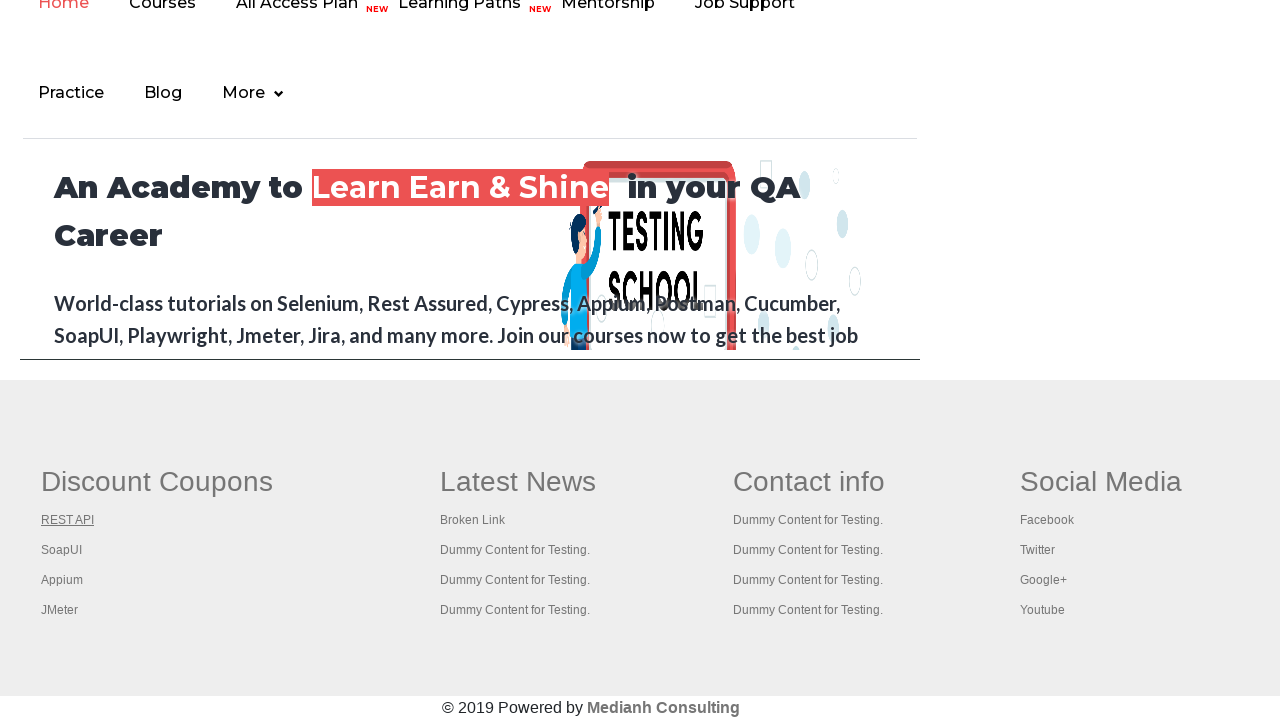

Closed new tab for link 2
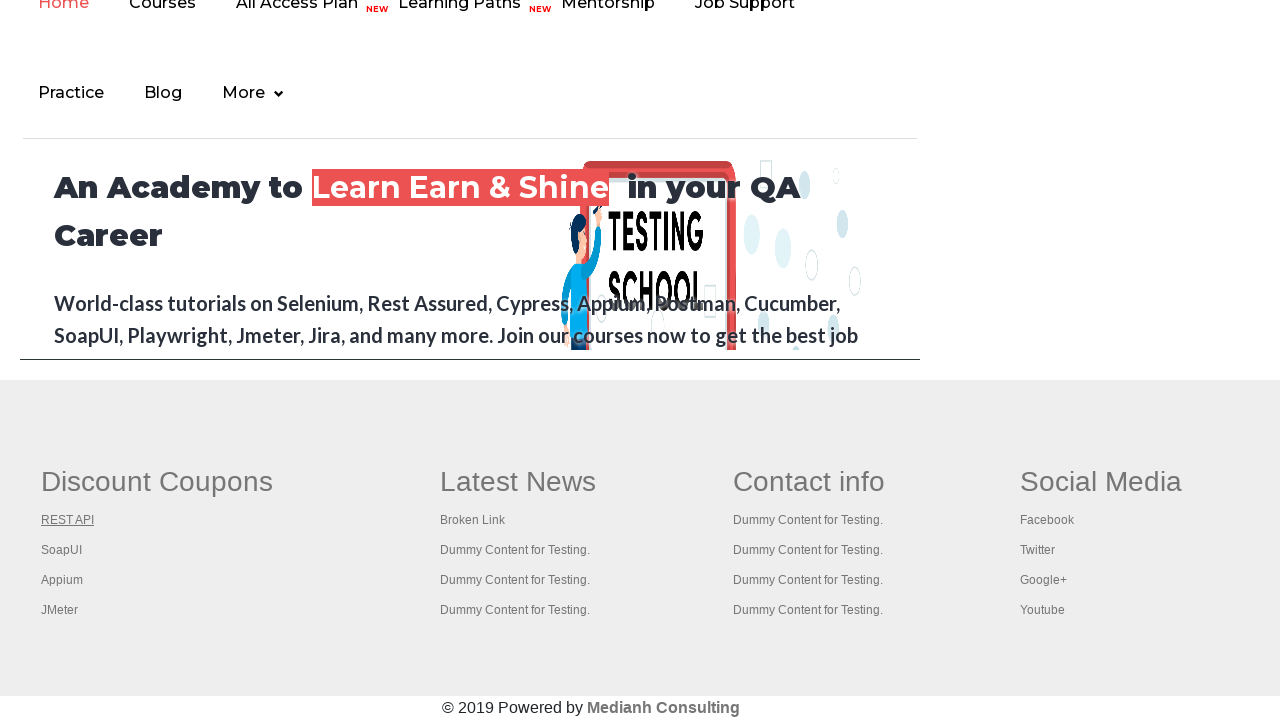

Opened footer link 3 in new tab at (62, 550) on #gf-BIG >> xpath=//table/tbody/tr/td[1]/ul >> a >> nth=2
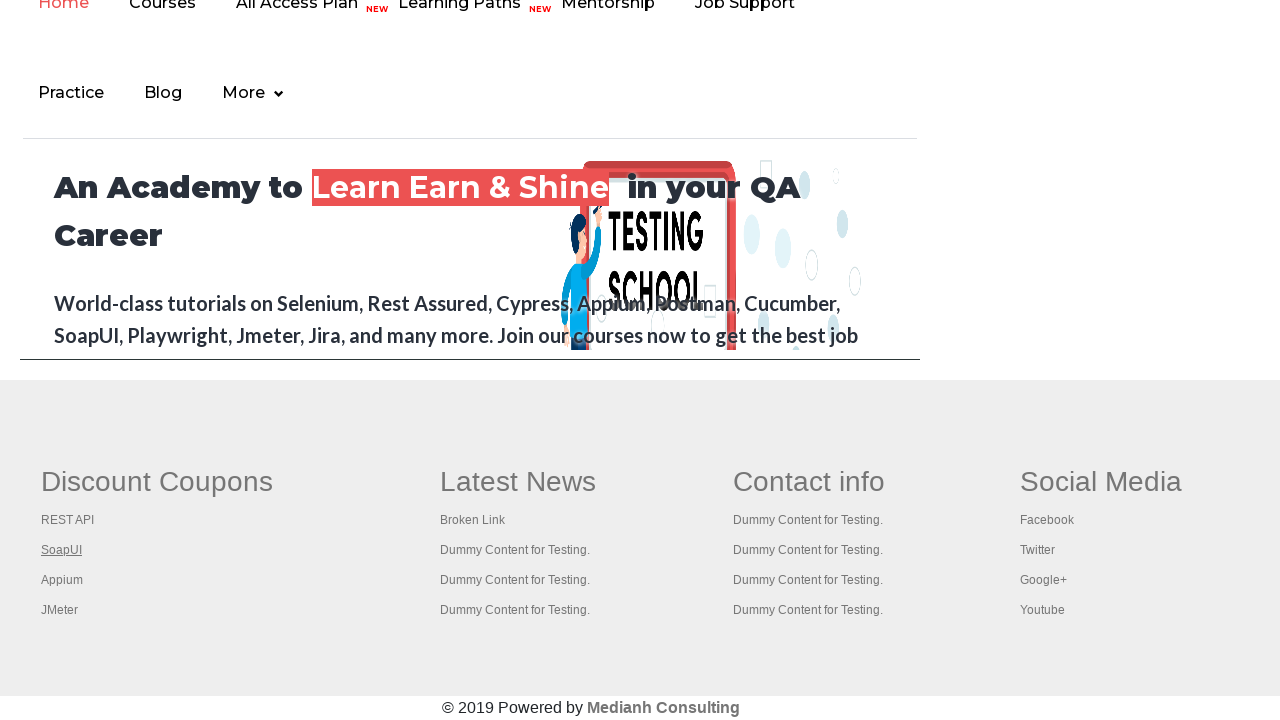

New tab loaded with URL: https://www.soapui.org/
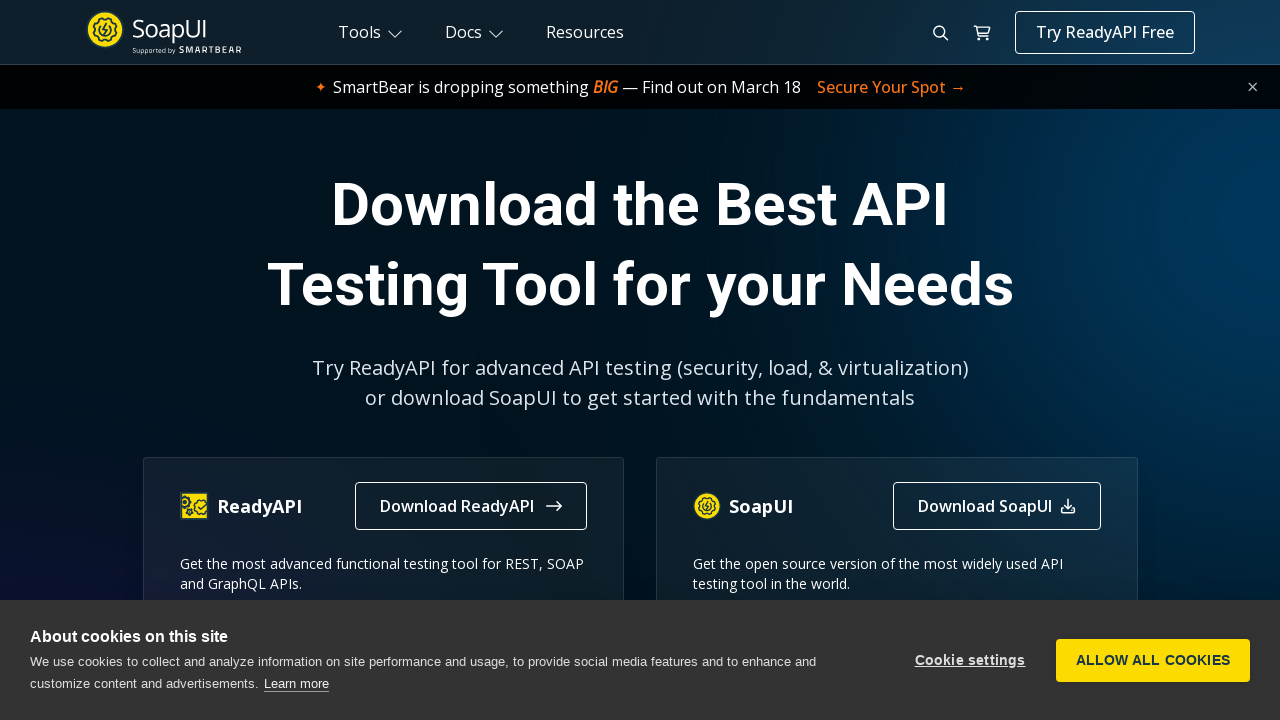

Verified new tab - URL: https://www.soapui.org/, Title: The World’s Most Popular API Testing Tool | SoapUI
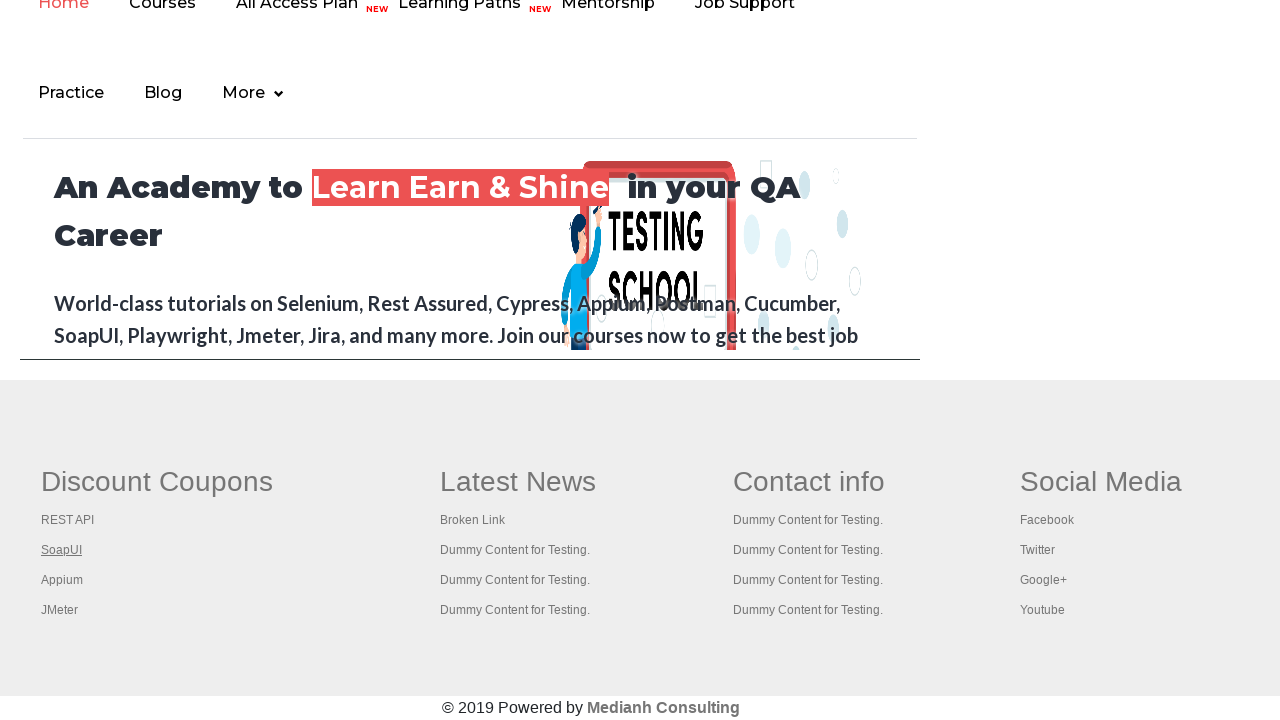

Closed new tab for link 3
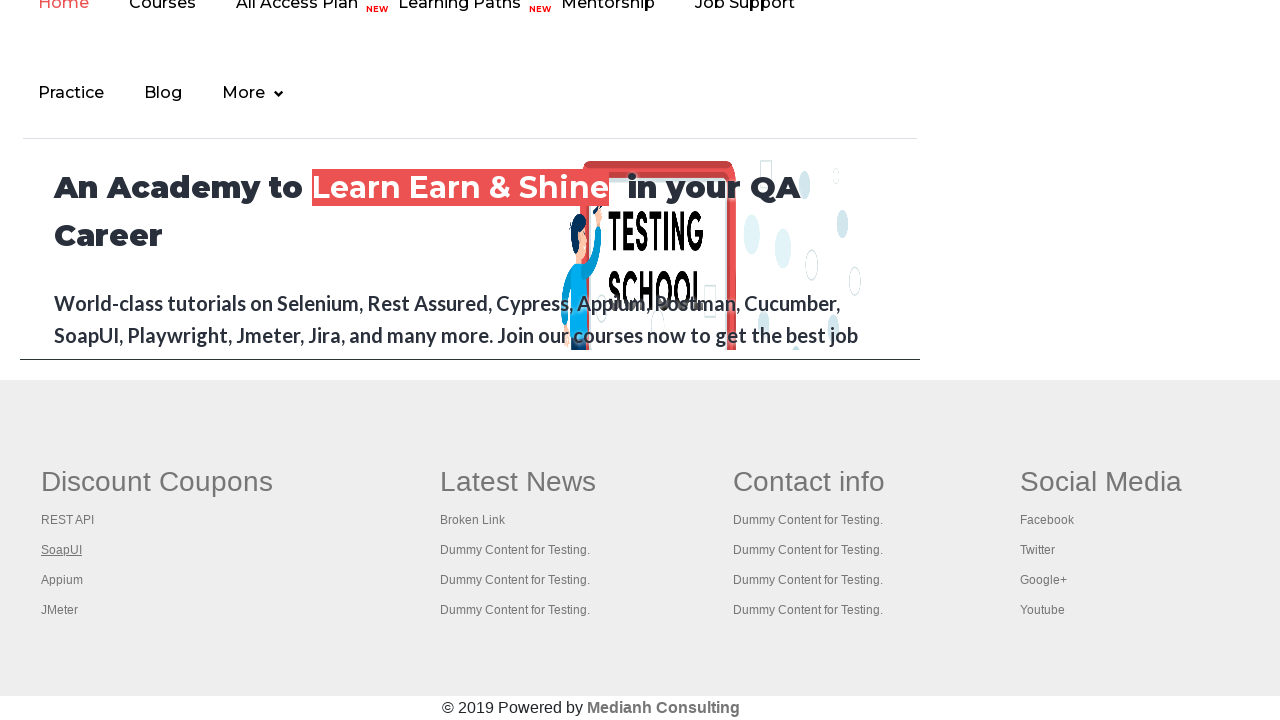

Opened footer link 4 in new tab at (62, 580) on #gf-BIG >> xpath=//table/tbody/tr/td[1]/ul >> a >> nth=3
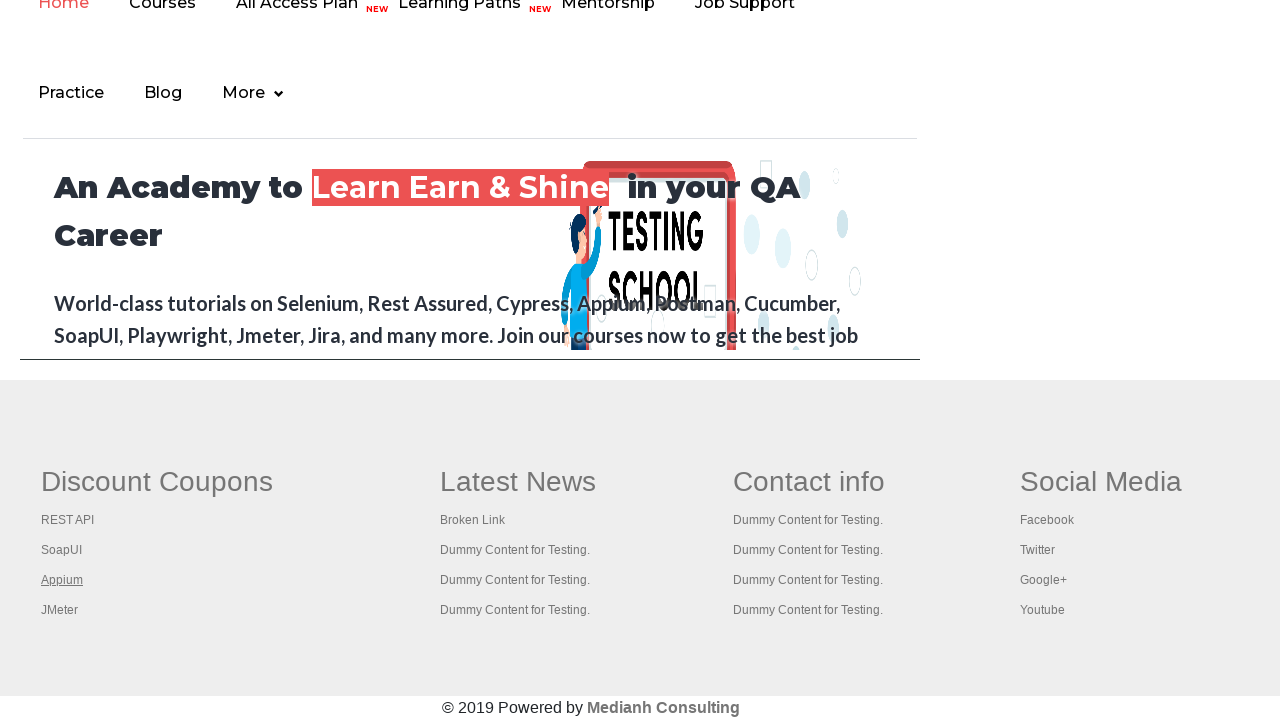

New tab loaded with URL: about:blank
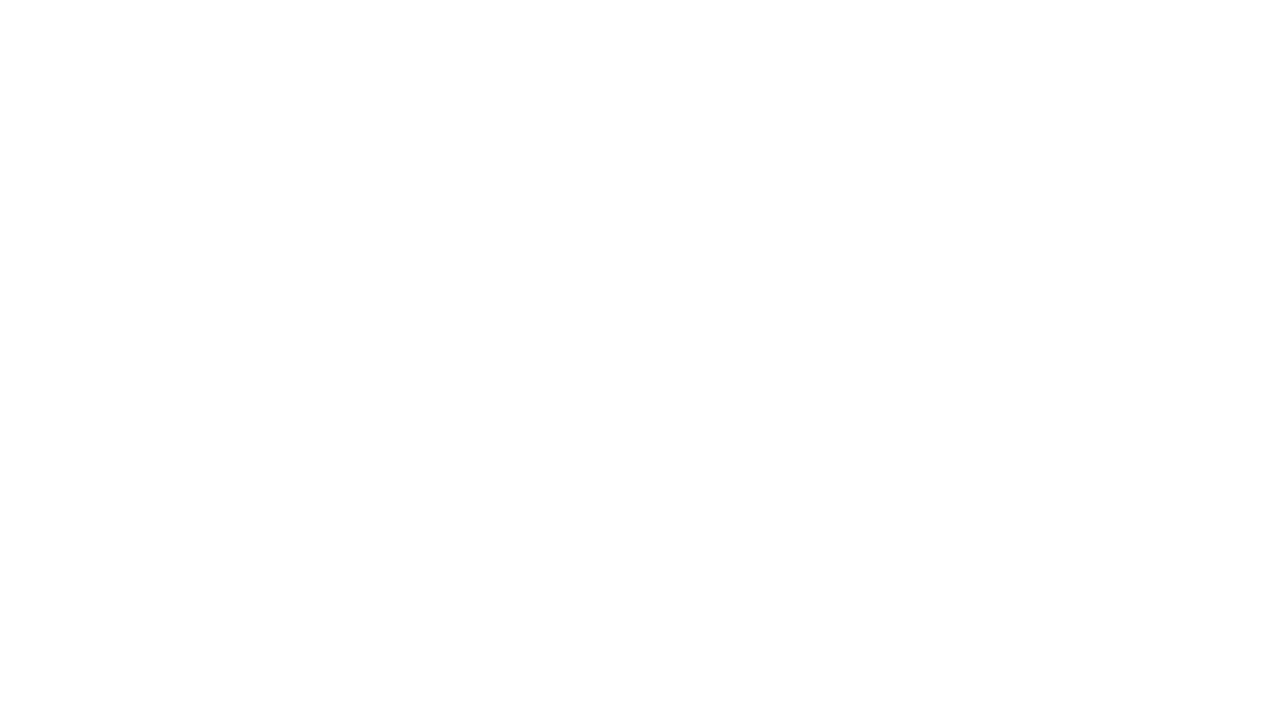

Verified new tab - URL: about:blank, Title: 
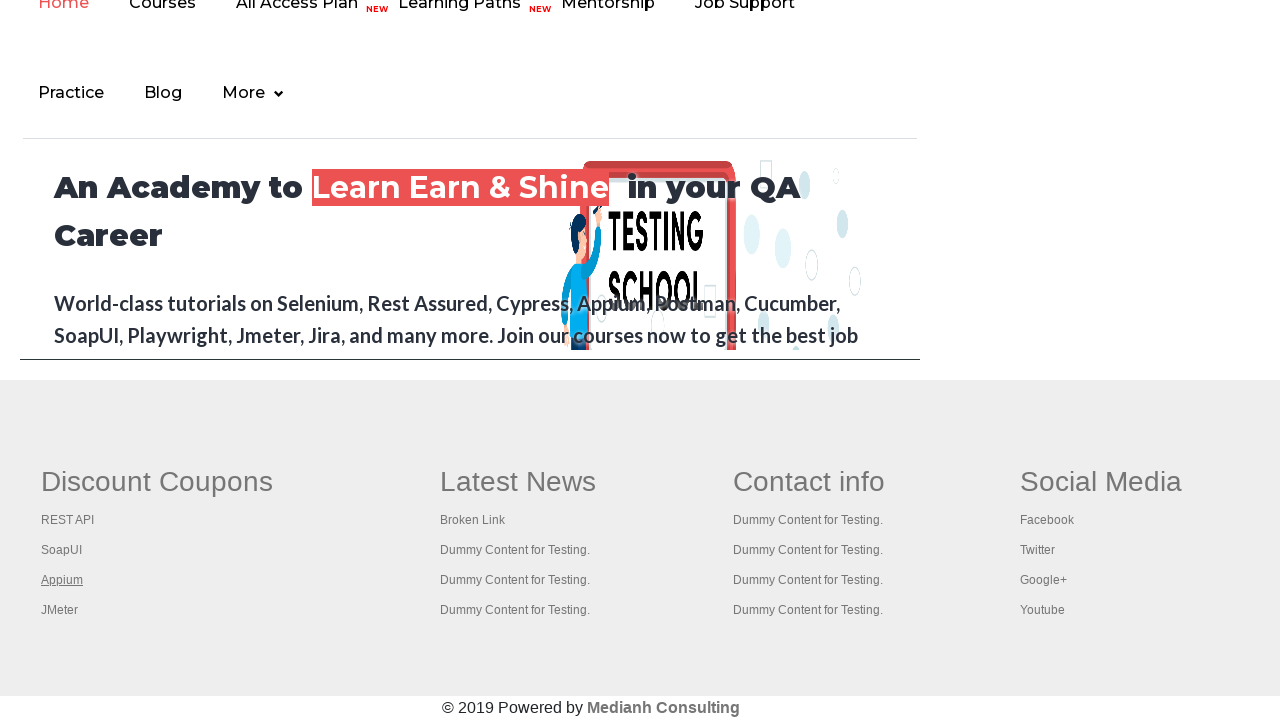

Closed new tab for link 4
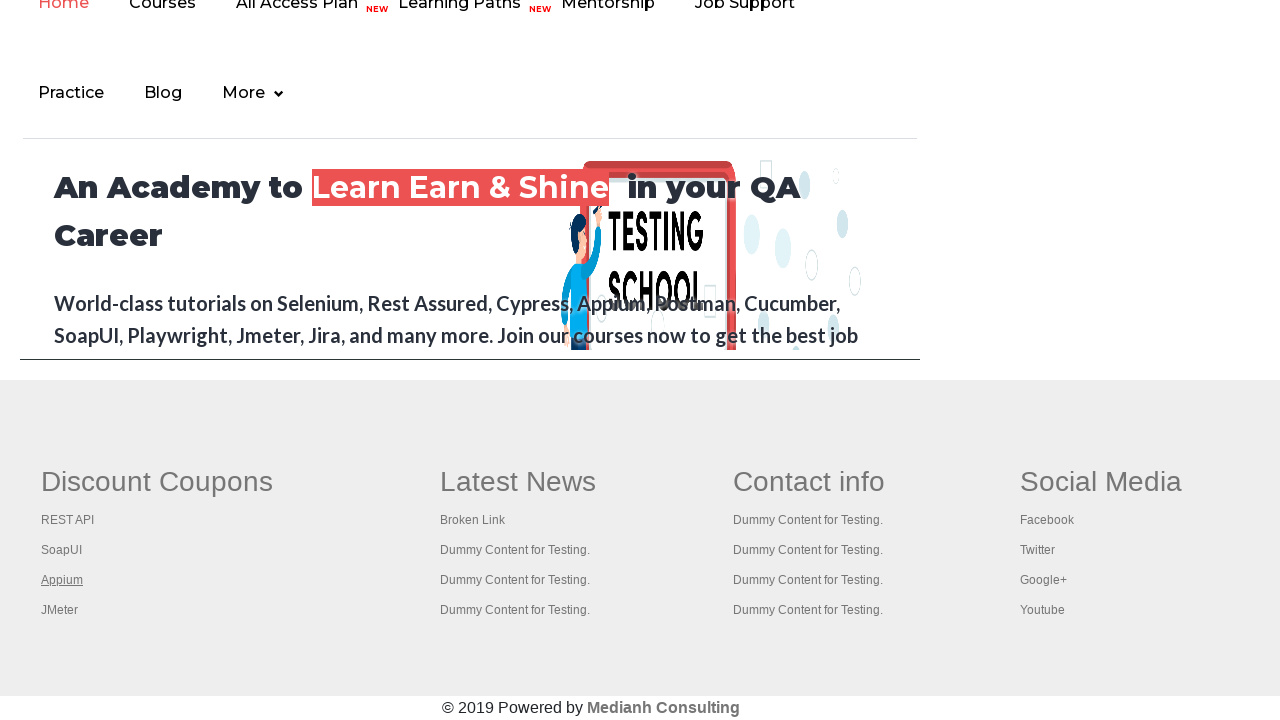

Opened footer link 5 in new tab at (60, 610) on #gf-BIG >> xpath=//table/tbody/tr/td[1]/ul >> a >> nth=4
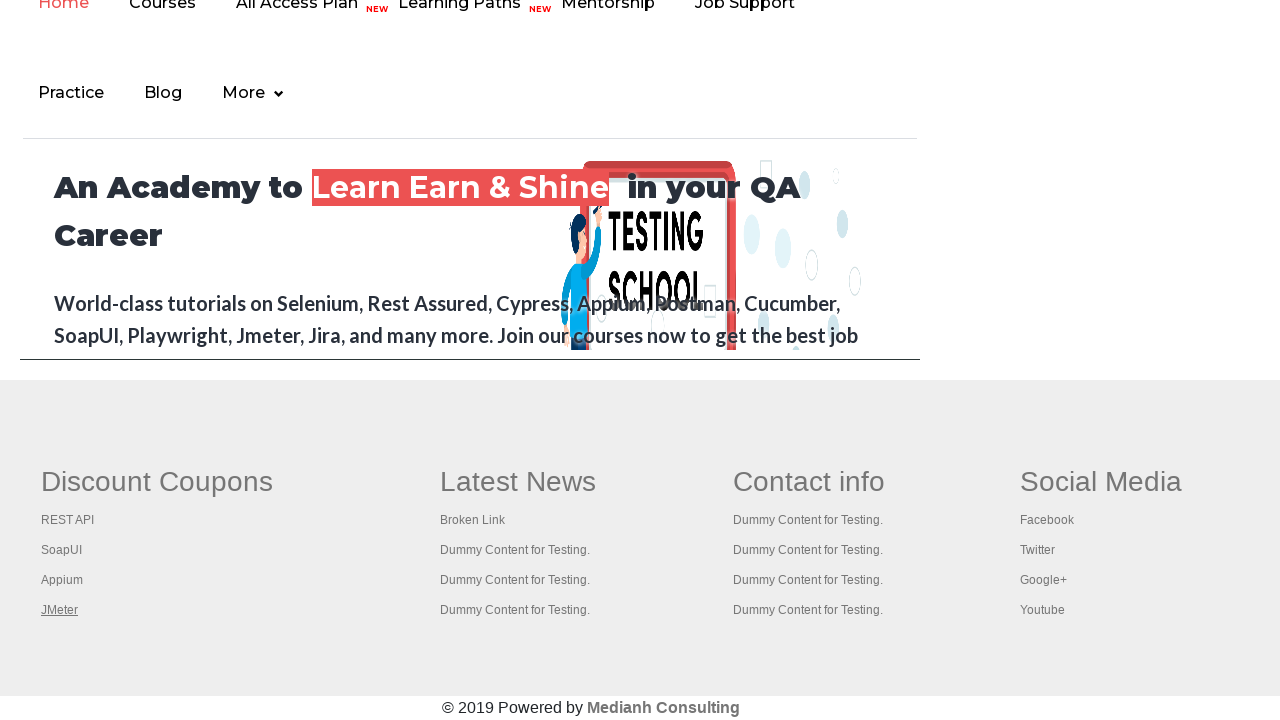

New tab loaded with URL: https://jmeter.apache.org/
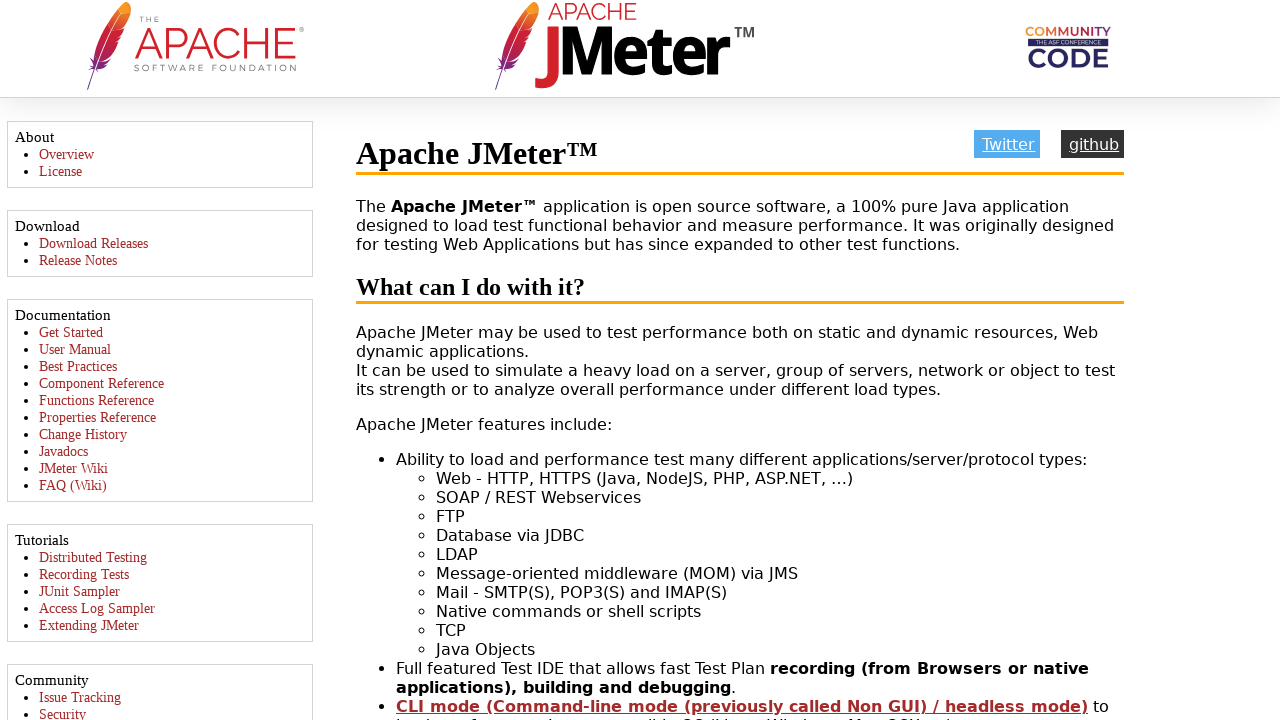

Verified new tab - URL: https://jmeter.apache.org/, Title: Apache JMeter - Apache JMeter™
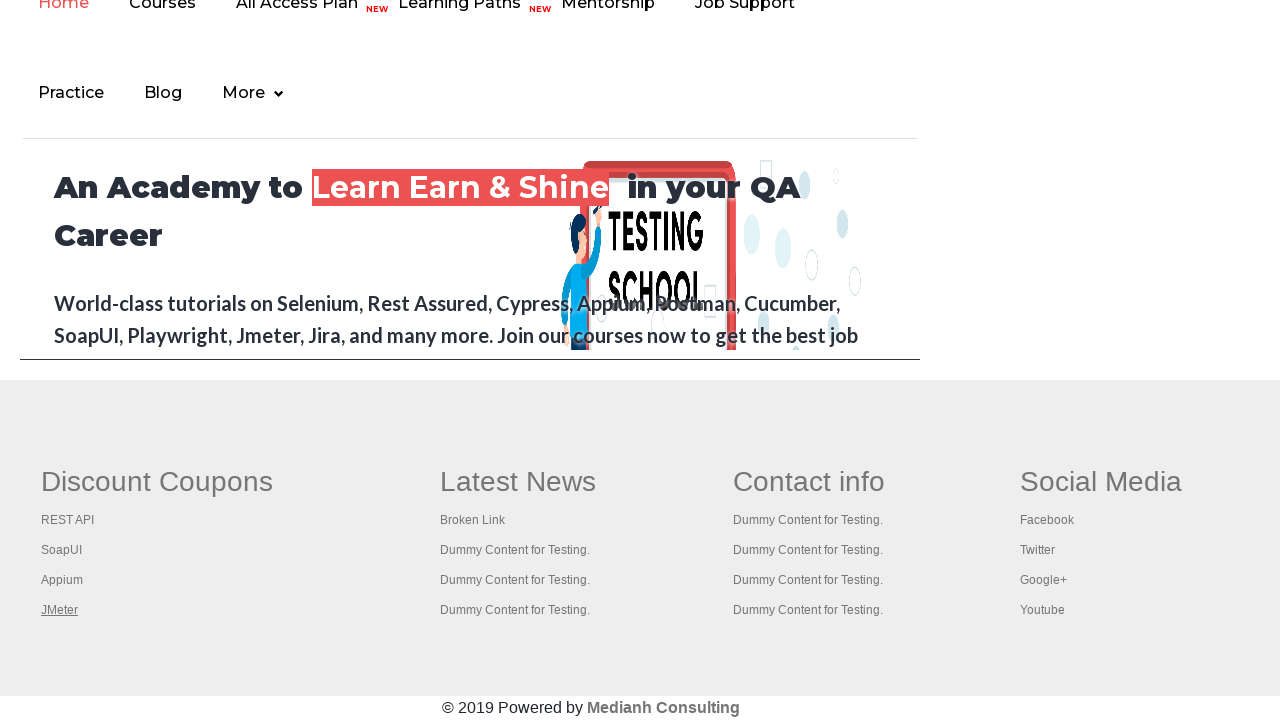

Closed new tab for link 5
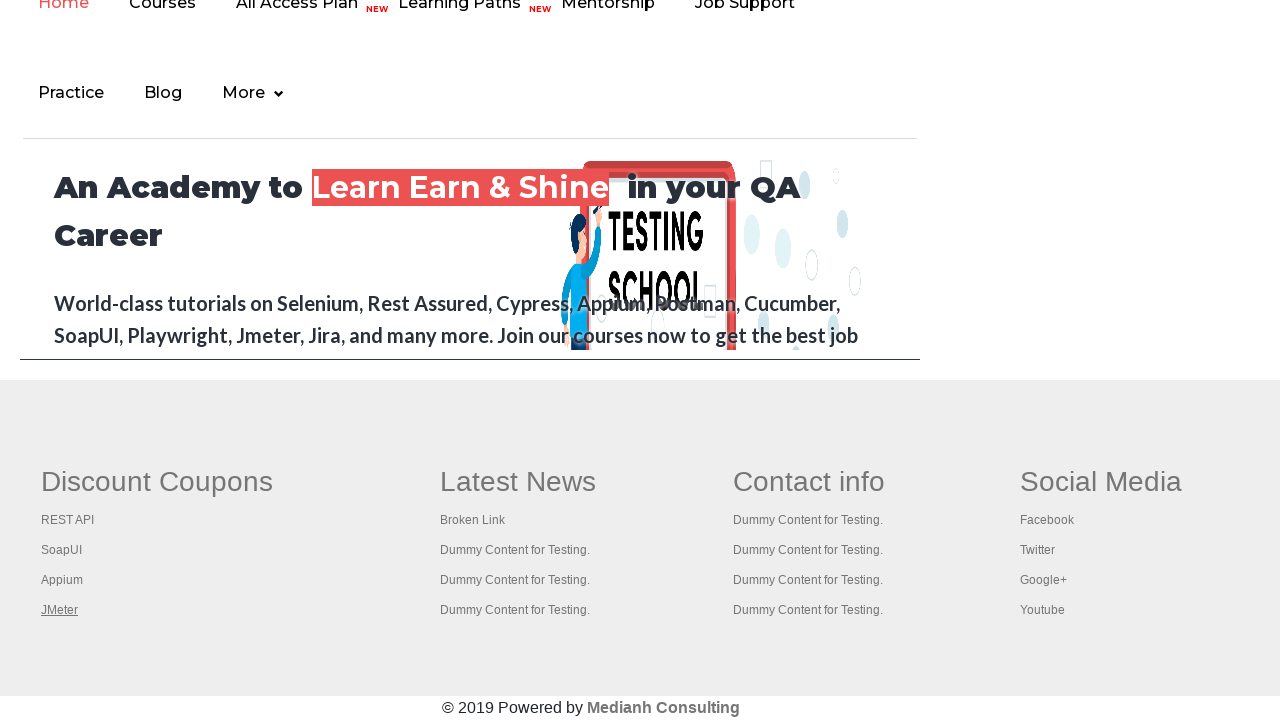

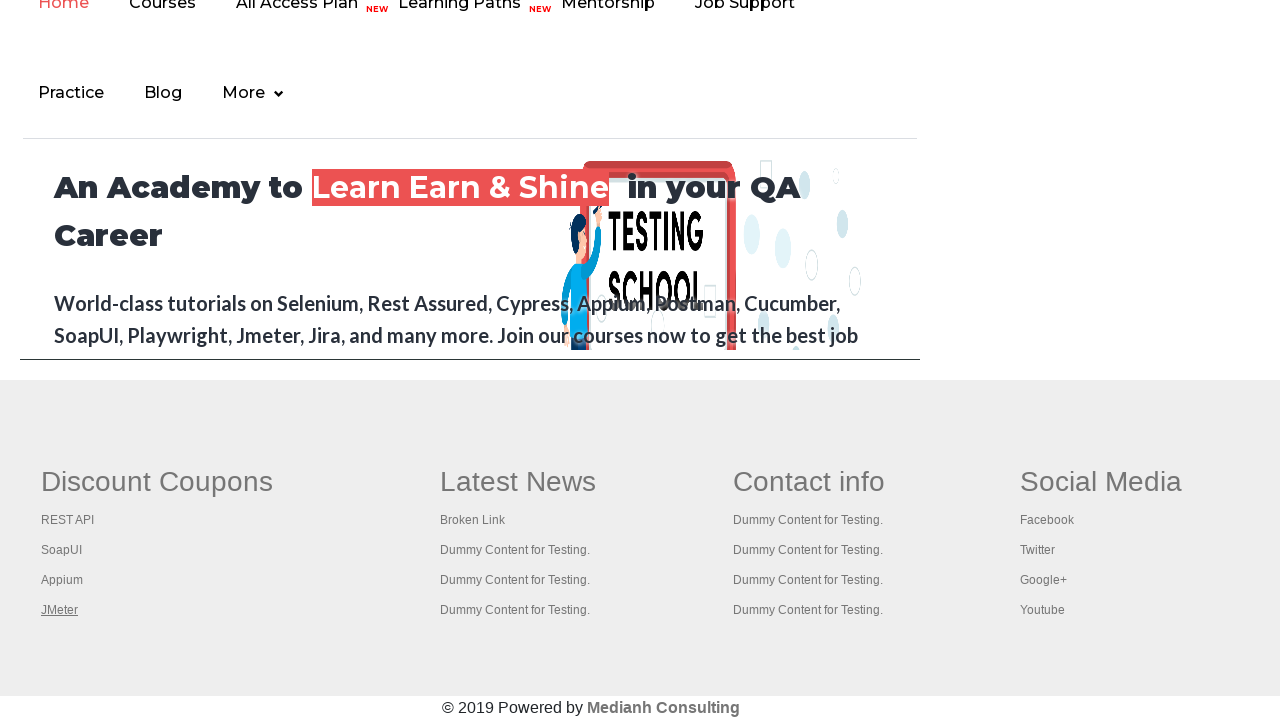